Tests that the complete all checkbox updates state when items are completed or cleared individually

Starting URL: https://demo.playwright.dev/todomvc

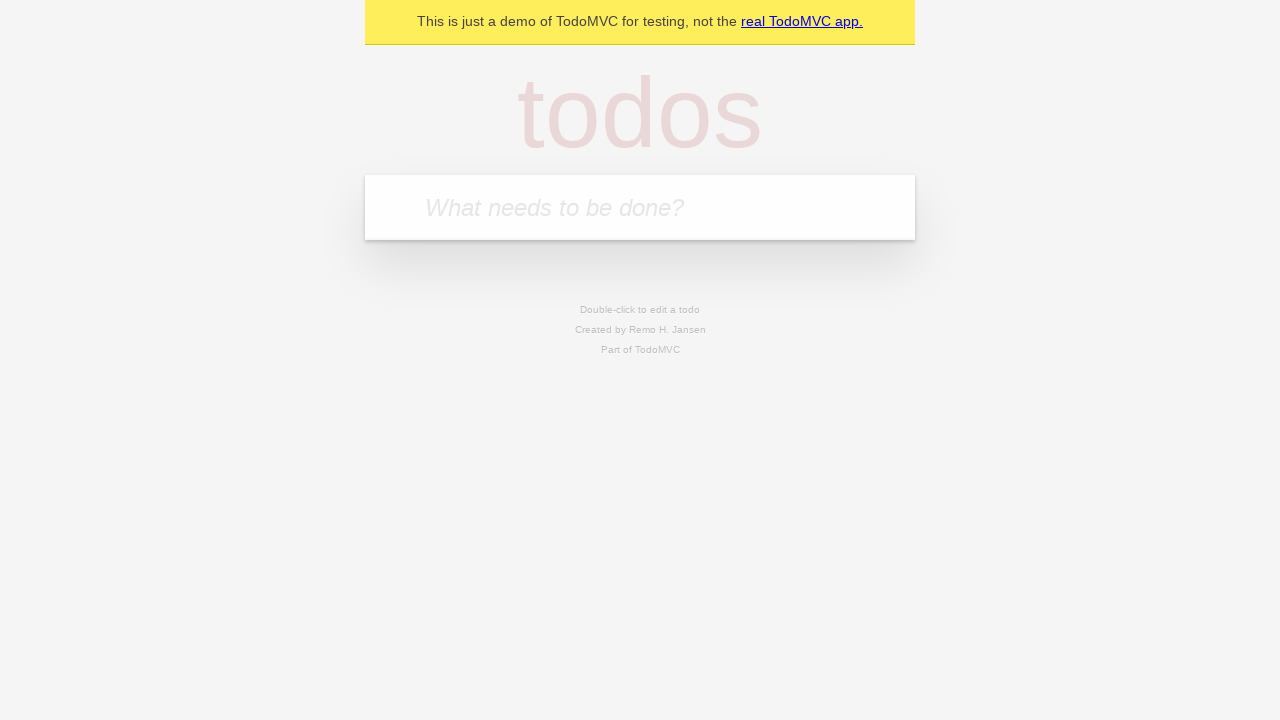

Filled new todo field with 'buy some cheese' on .new-todo
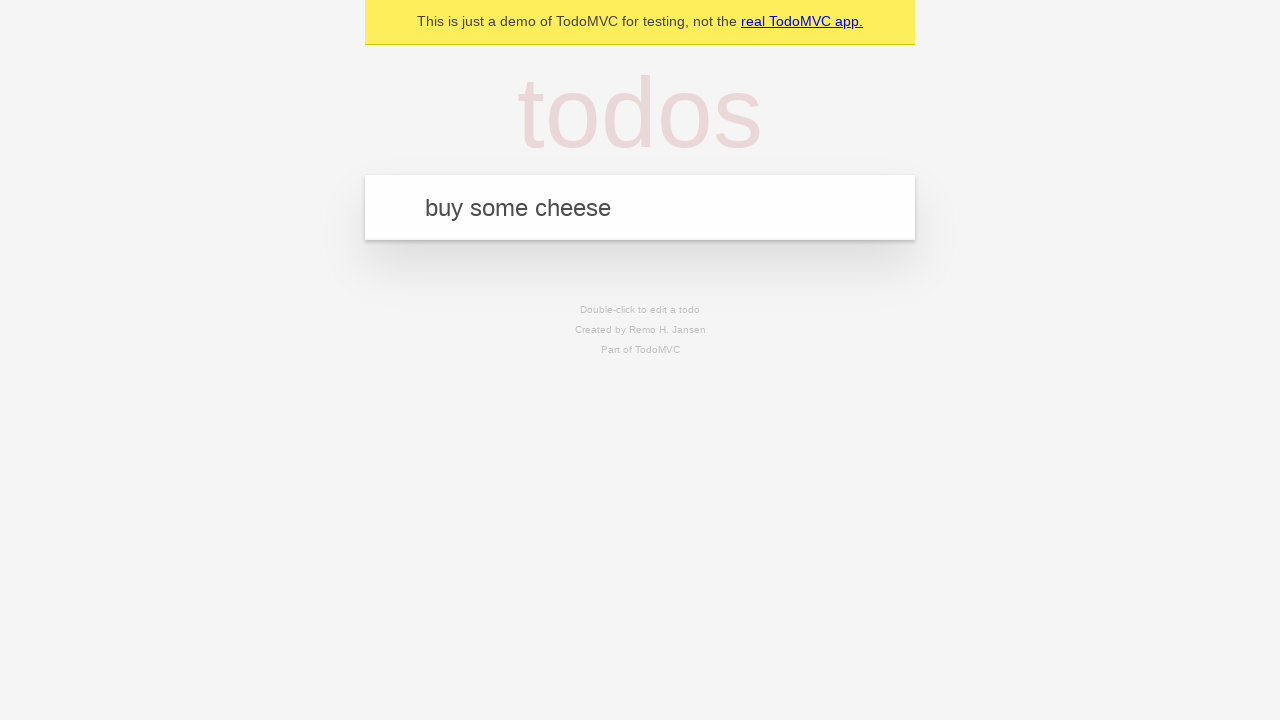

Pressed Enter to add first todo on .new-todo
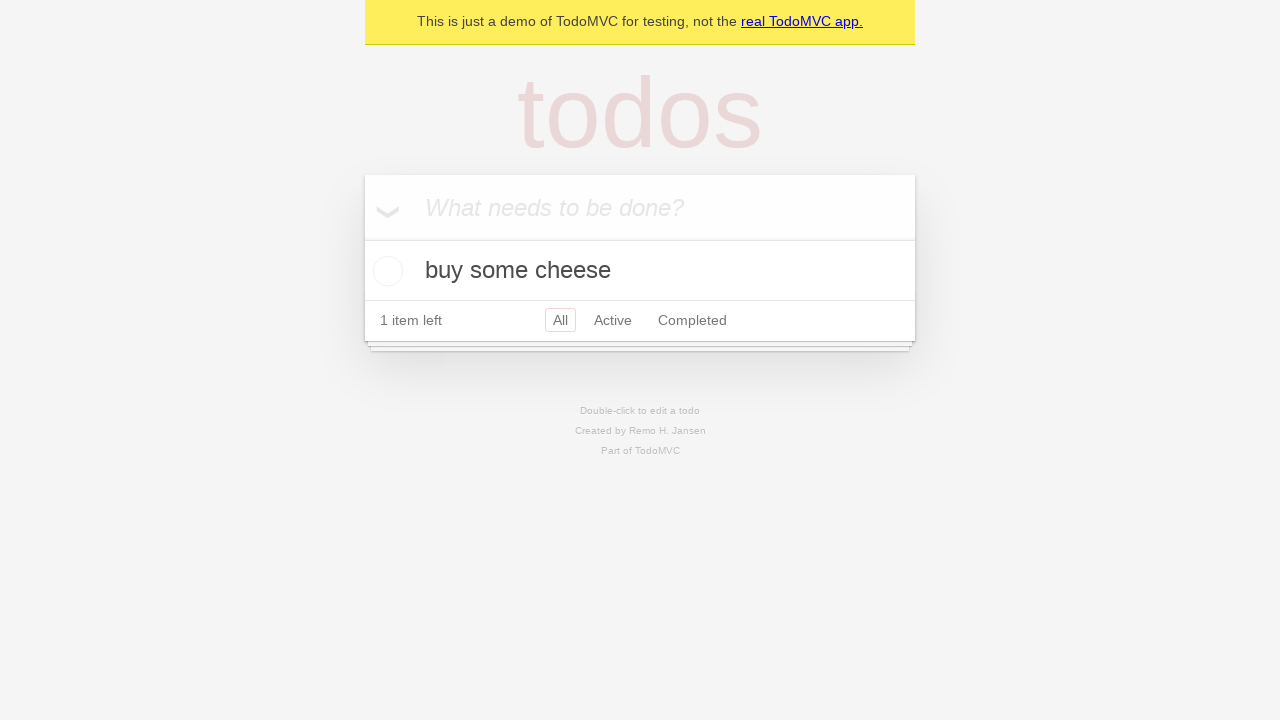

Filled new todo field with 'feed the cat' on .new-todo
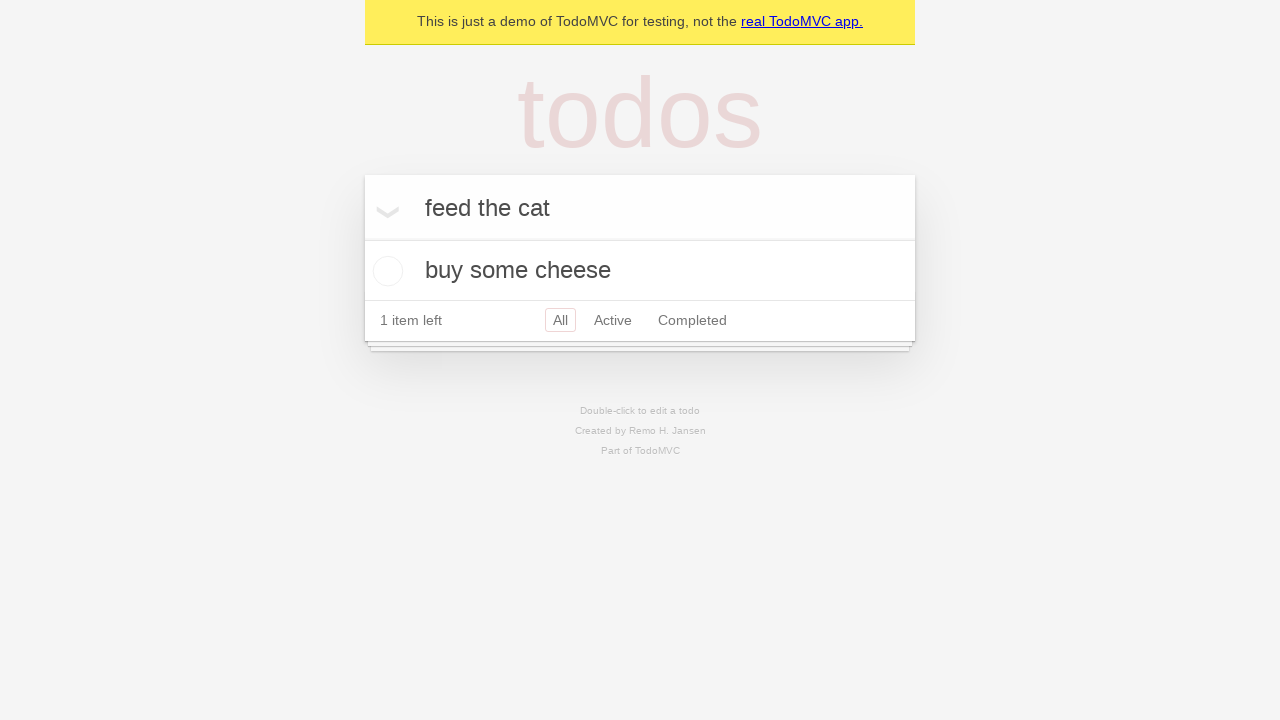

Pressed Enter to add second todo on .new-todo
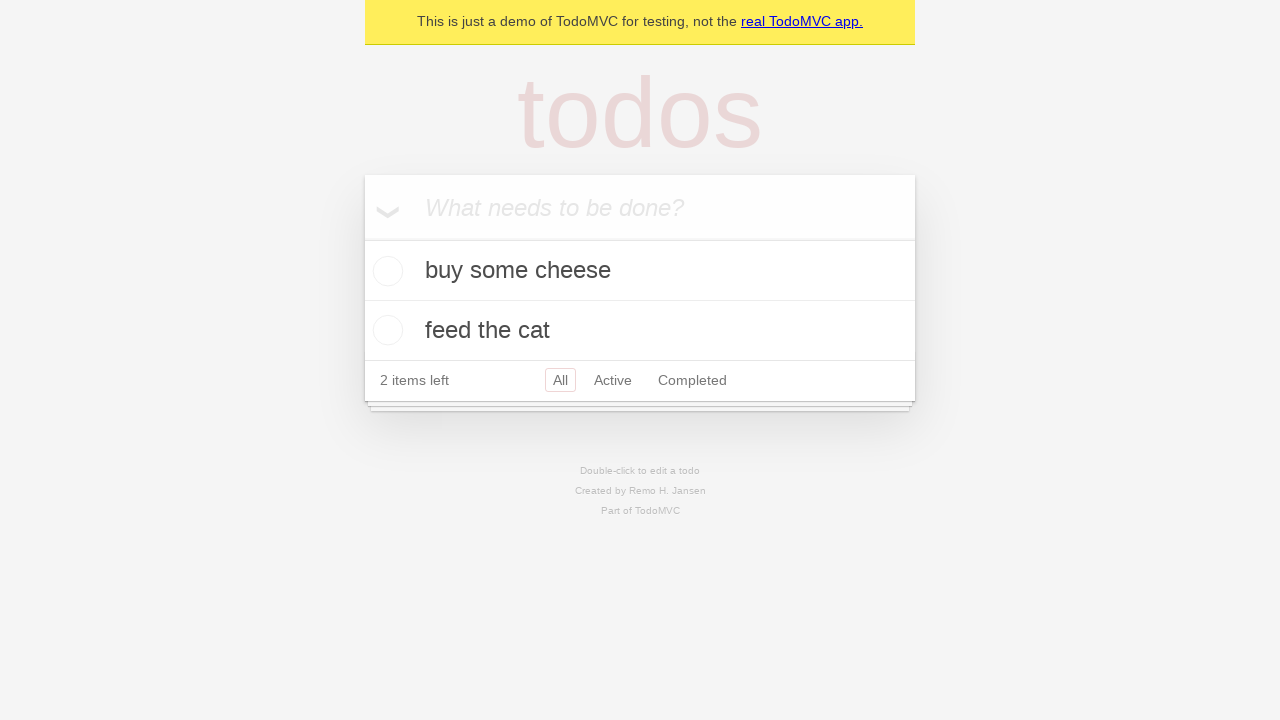

Filled new todo field with 'book a doctors appointment' on .new-todo
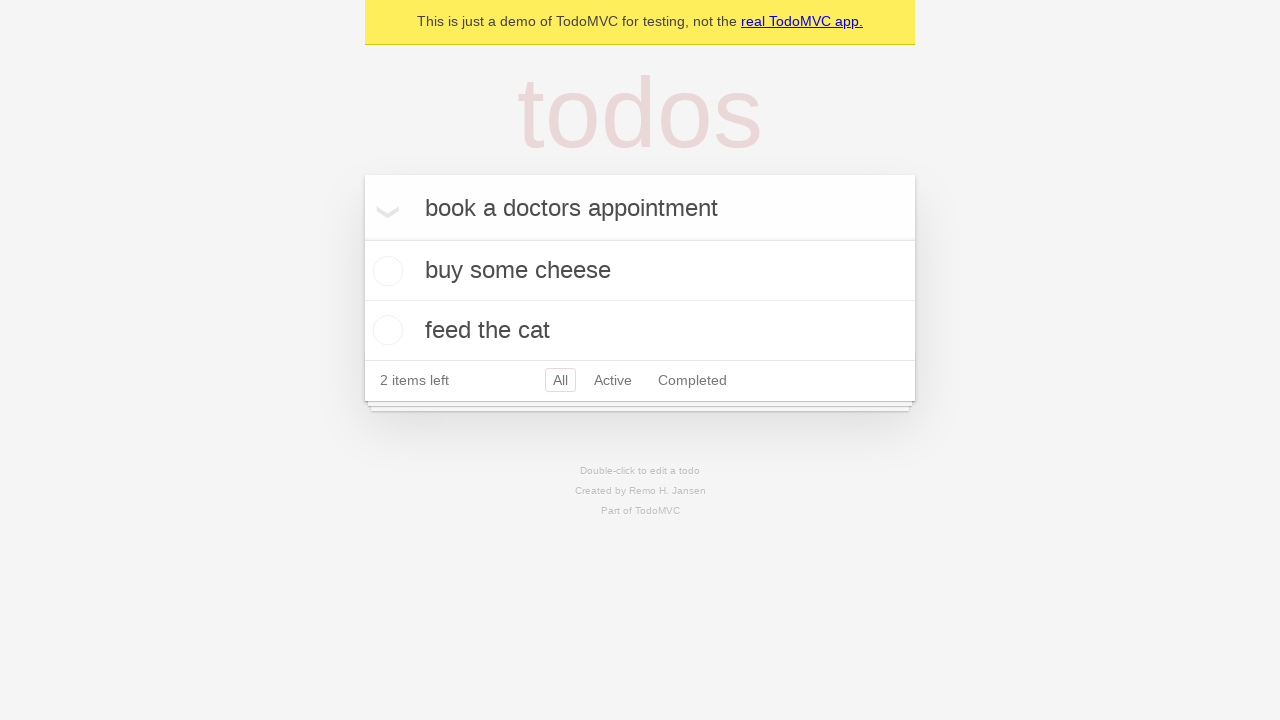

Pressed Enter to add third todo on .new-todo
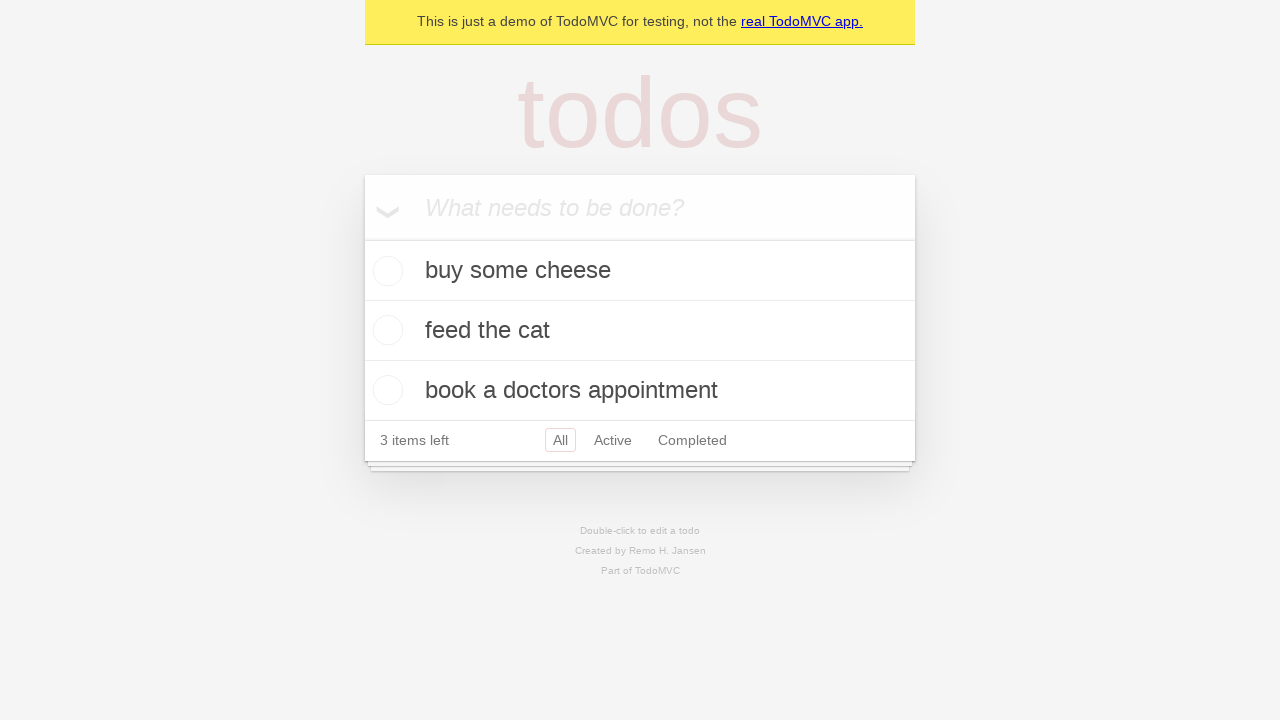

All three todos loaded
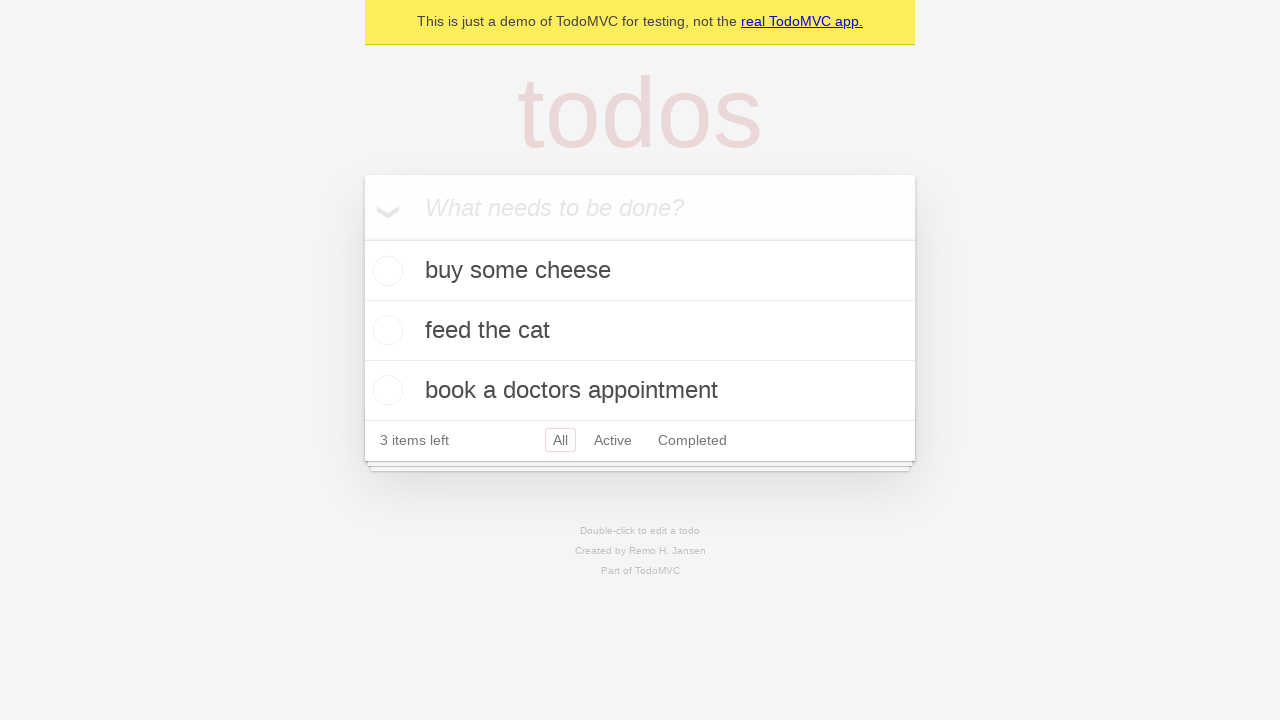

Clicked toggle-all checkbox to mark all todos complete at (362, 238) on .toggle-all
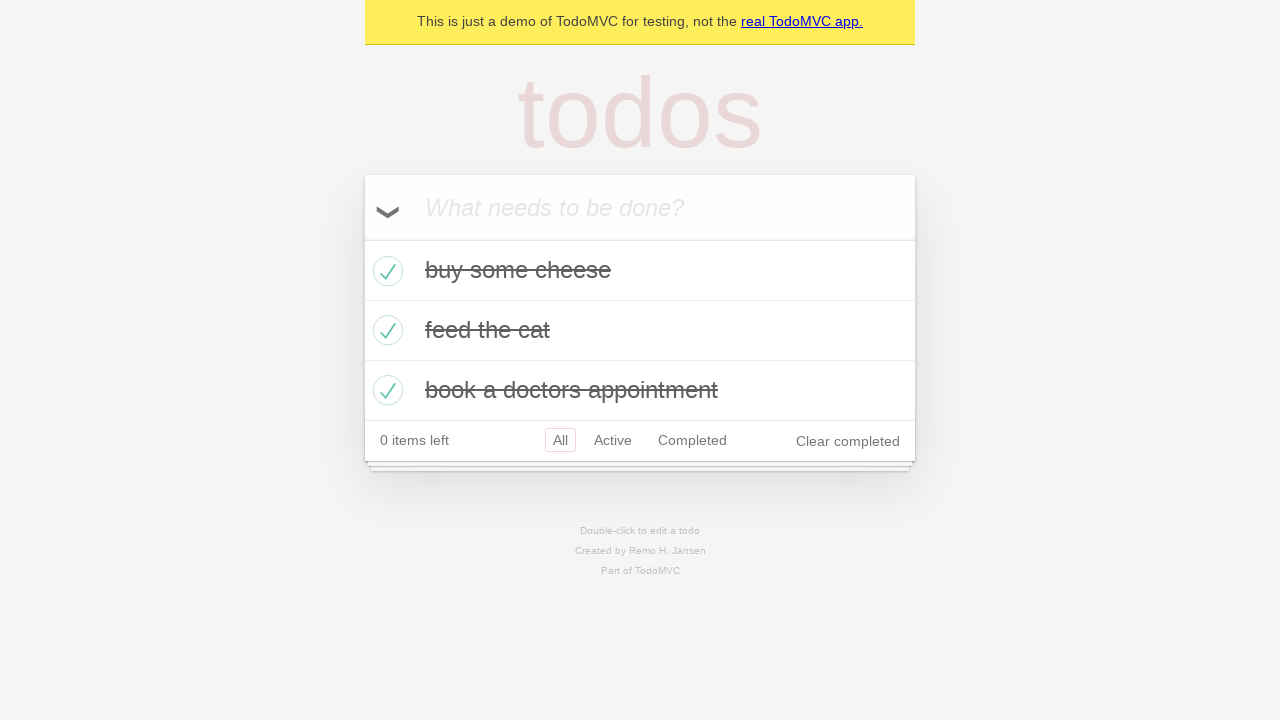

Selected first todo item
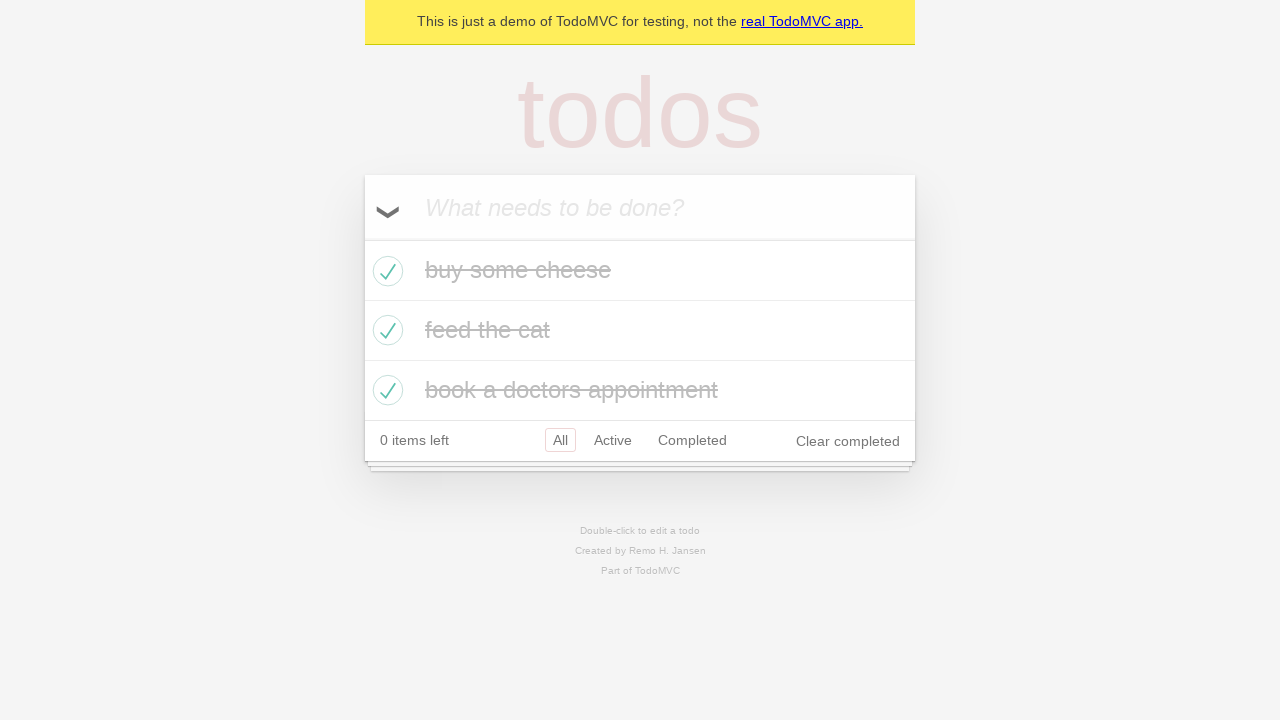

Unchecked first todo to mark it incomplete at (385, 271) on .todo-list li >> nth=0 >> .toggle
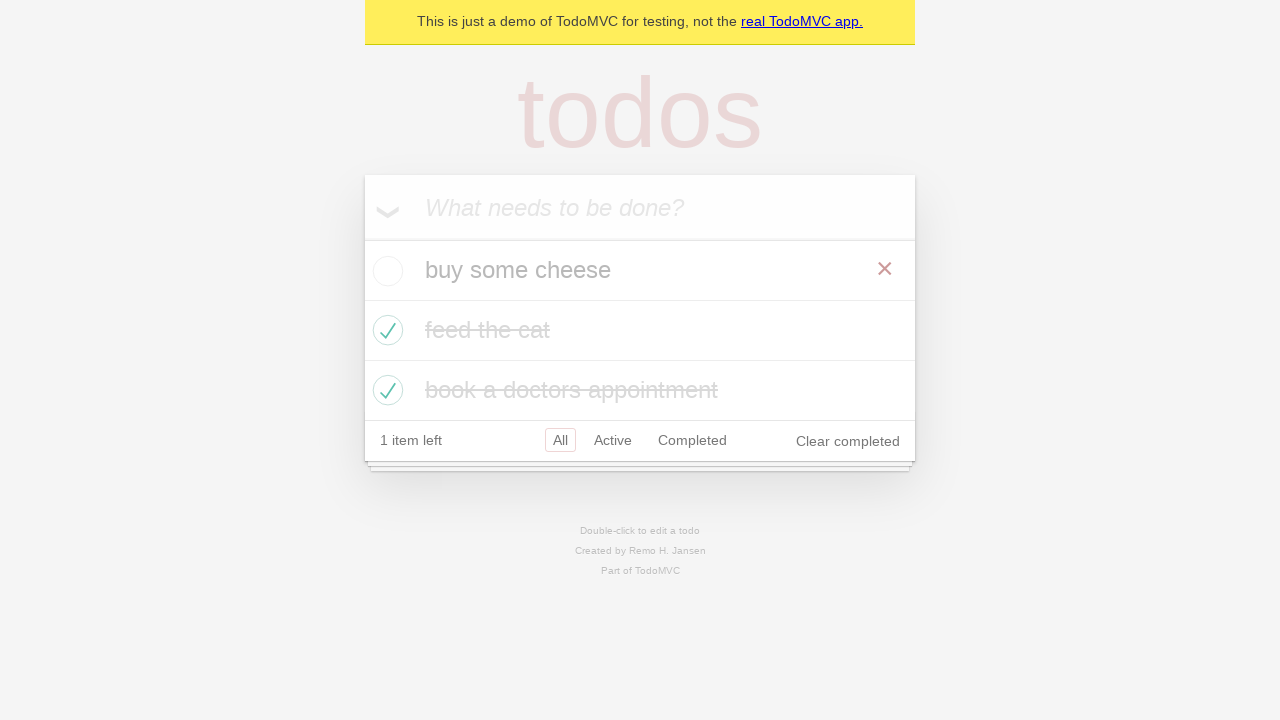

Checked first todo again to mark it complete at (385, 271) on .todo-list li >> nth=0 >> .toggle
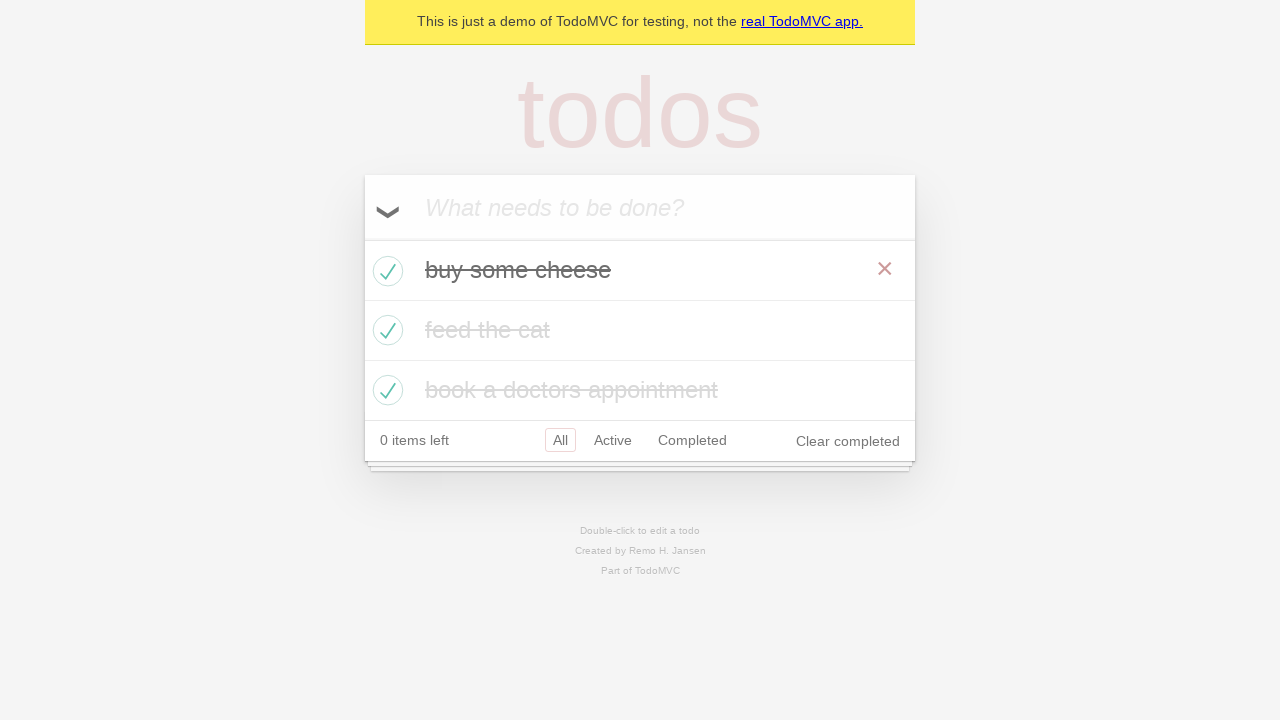

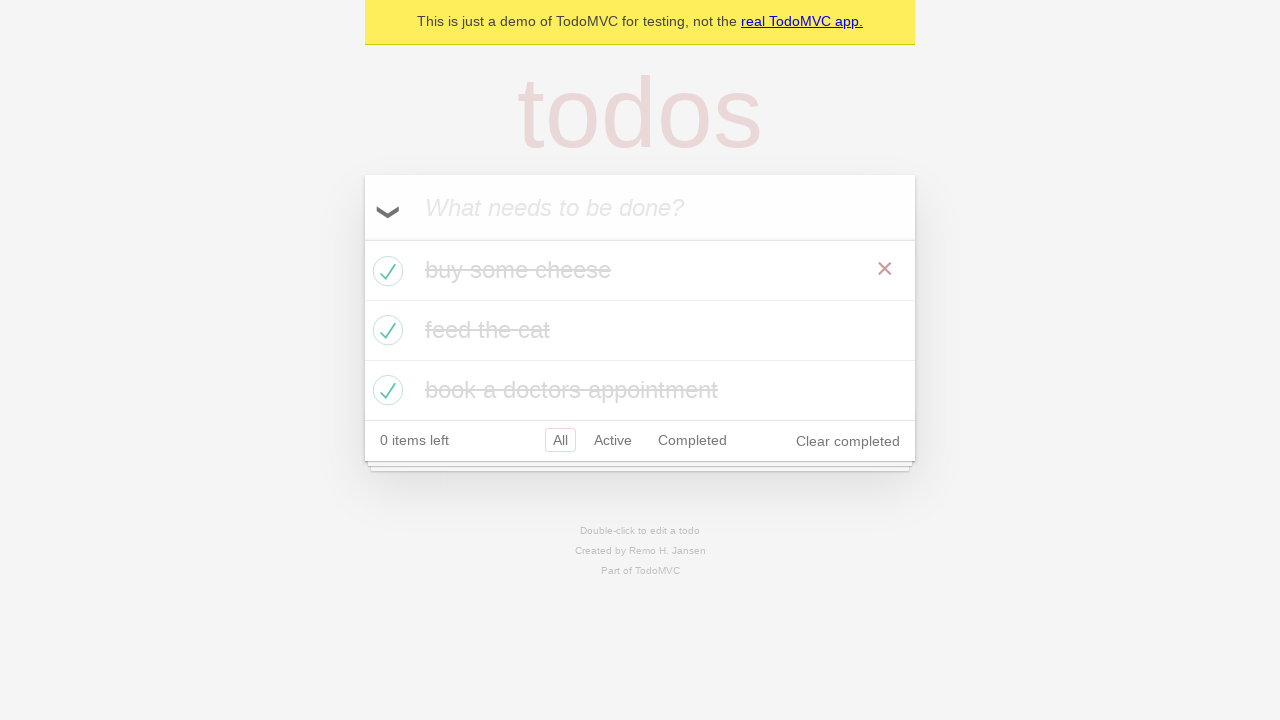